Tests JavaScript alert handling on letcode.in by clicking buttons that trigger simple and prompt alerts, accepting them and entering text in the prompt alert.

Starting URL: https://letcode.in/alert

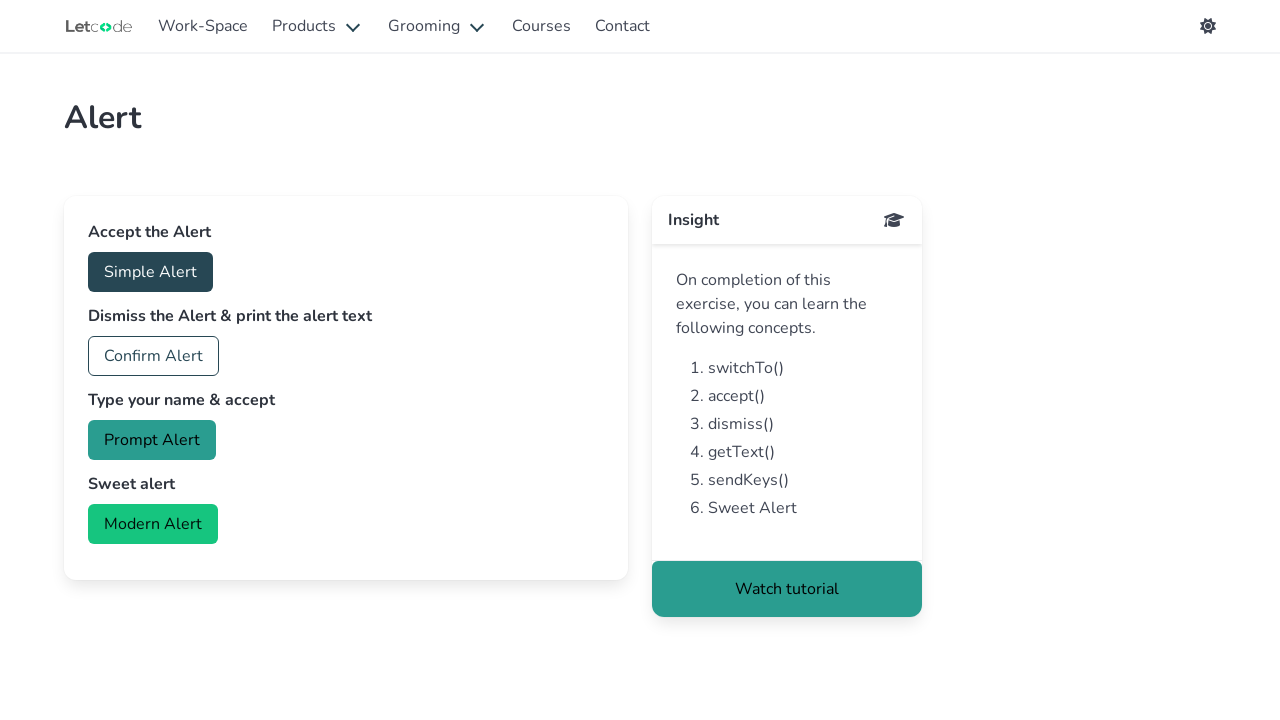

Clicked button to trigger simple alert at (150, 272) on #accept
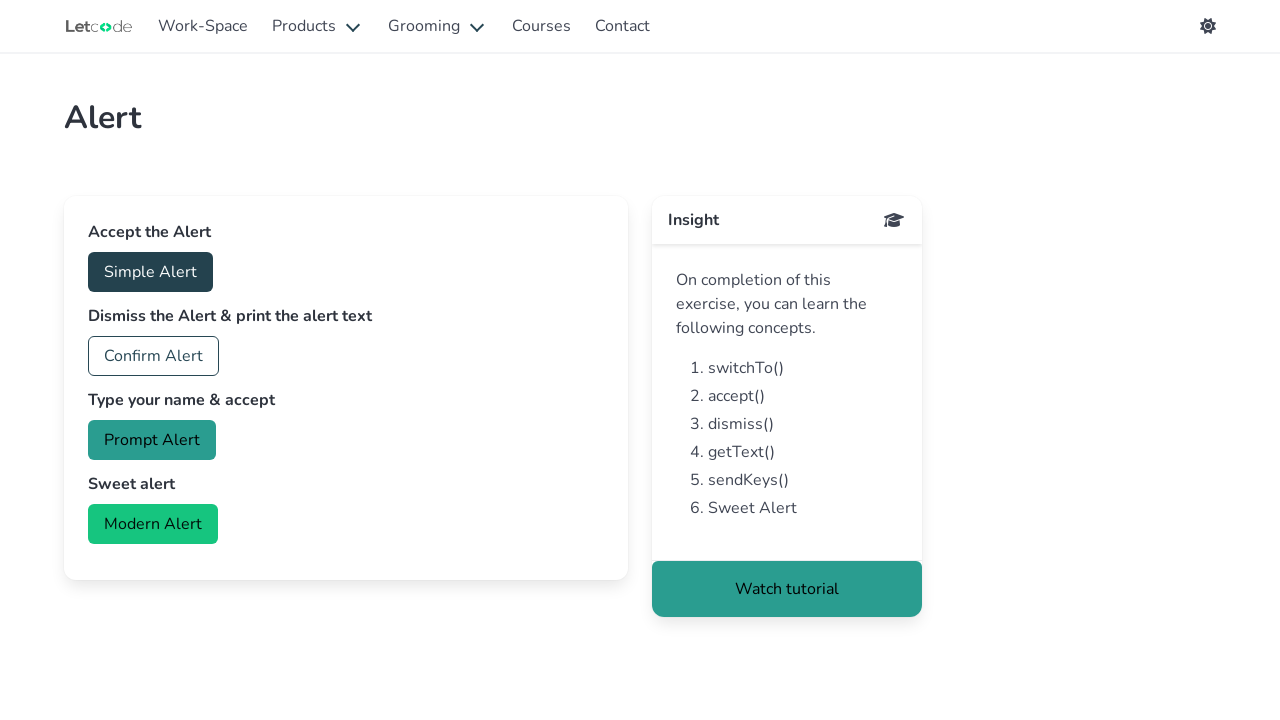

Clicked accept button and handled simple alert dialog at (150, 272) on #accept
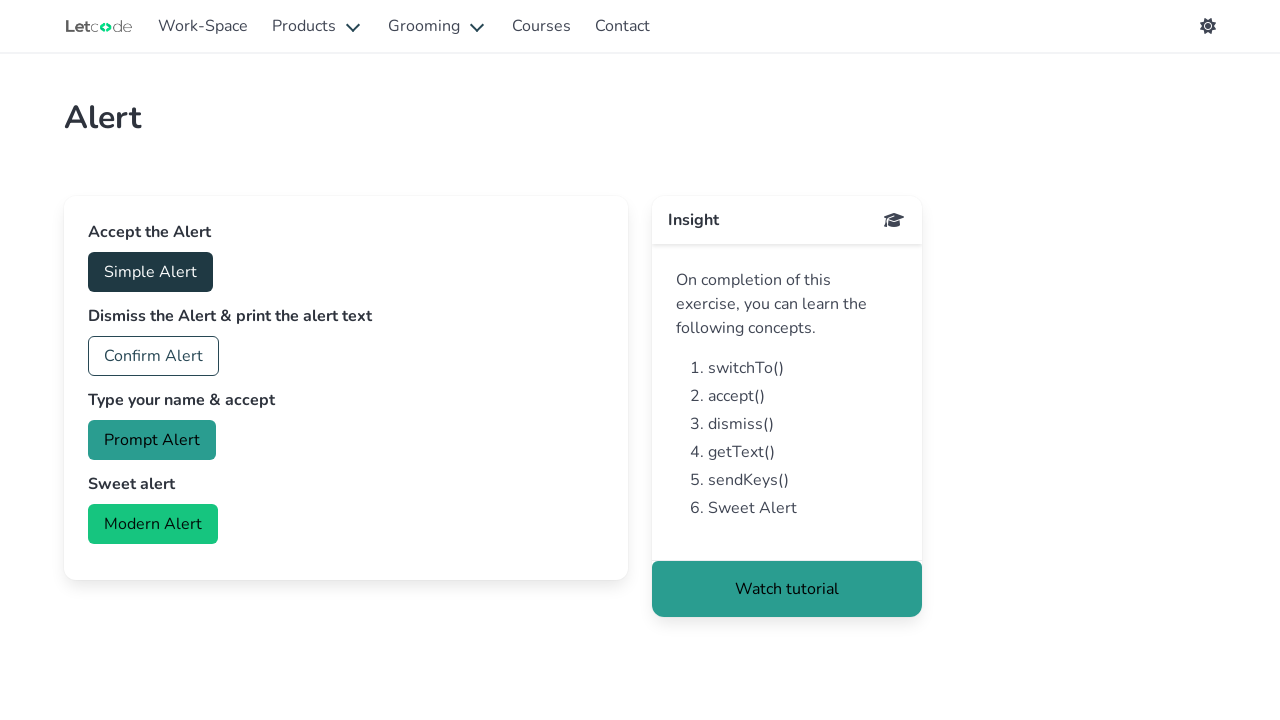

Waited for simple alert to be processed
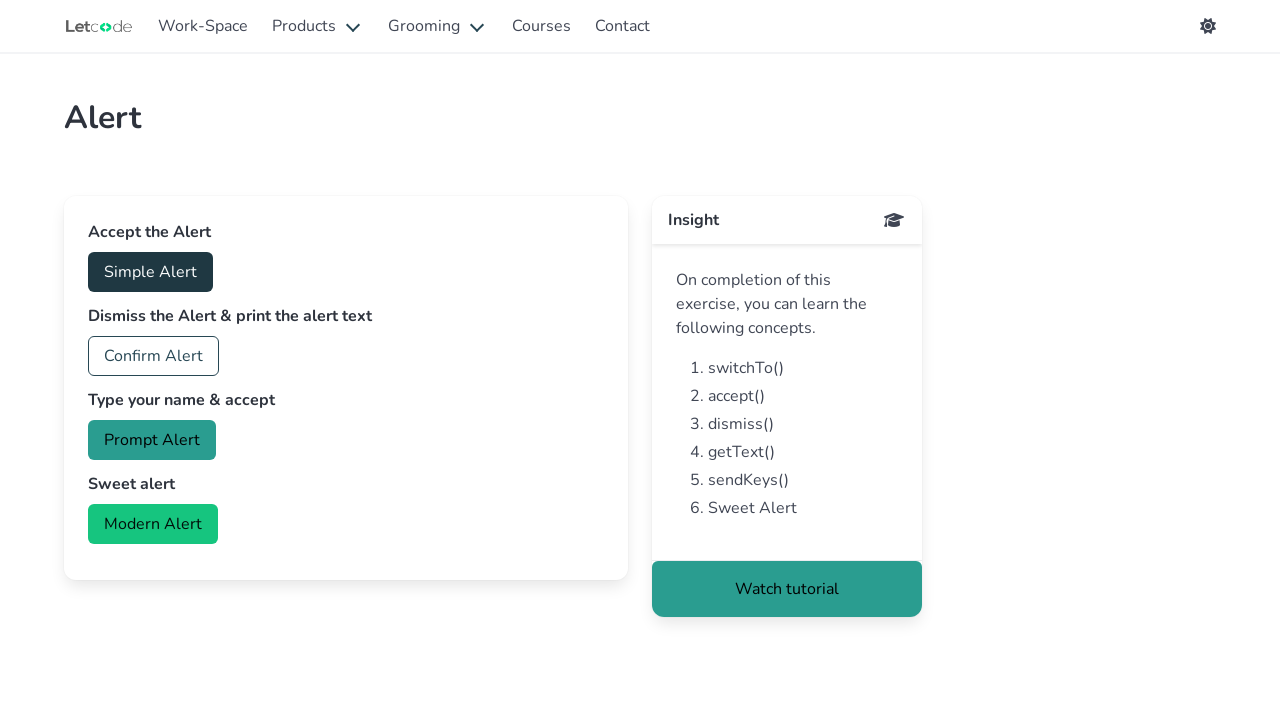

Clicked prompt button and accepted dialog with text 'Revathy' at (152, 440) on #prompt
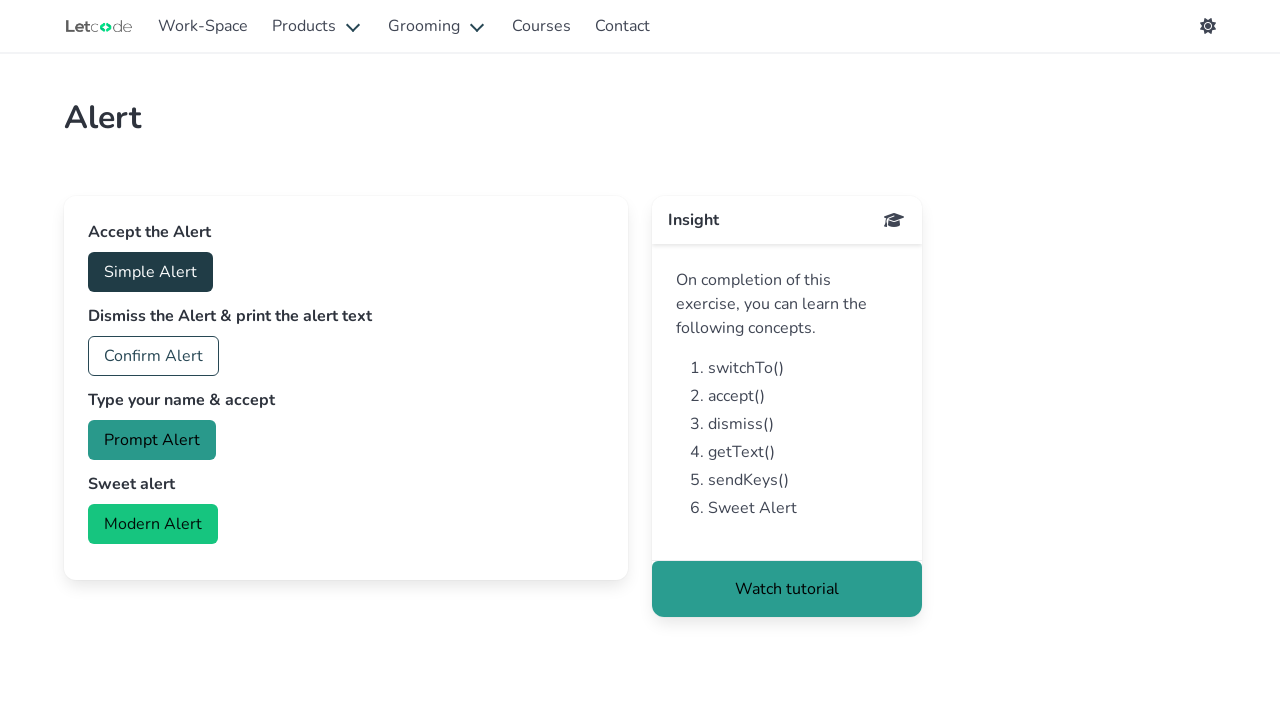

Waited for prompt alert to be processed
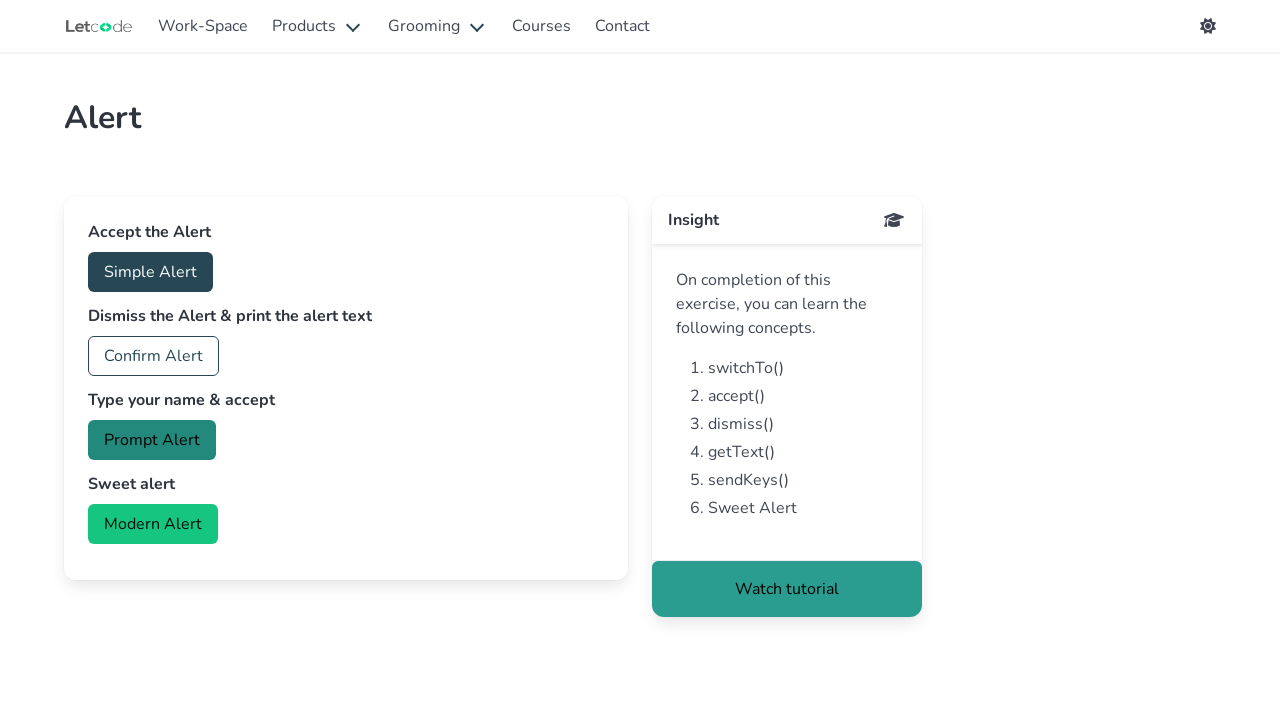

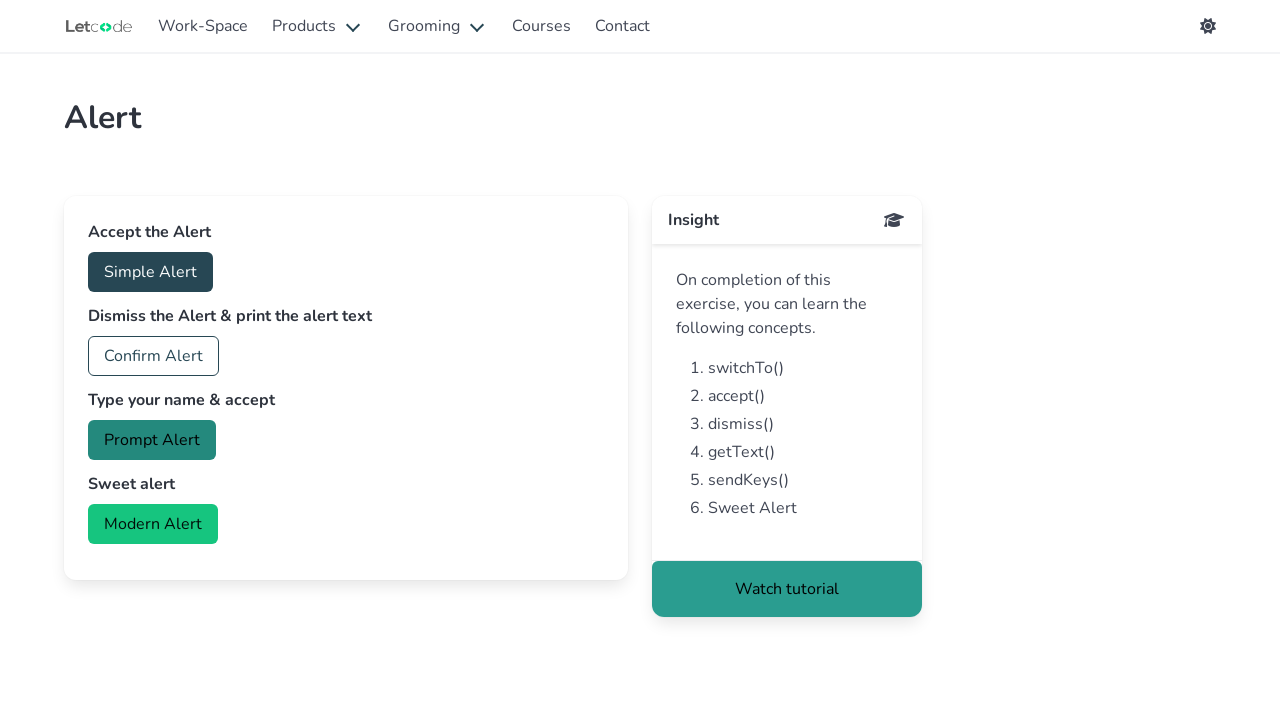